Tests alert functionality by clicking the "Show Me Alert" button and verifying the alert message content

Starting URL: http://only-testing-blog.blogspot.com/2014/01/textbox.html

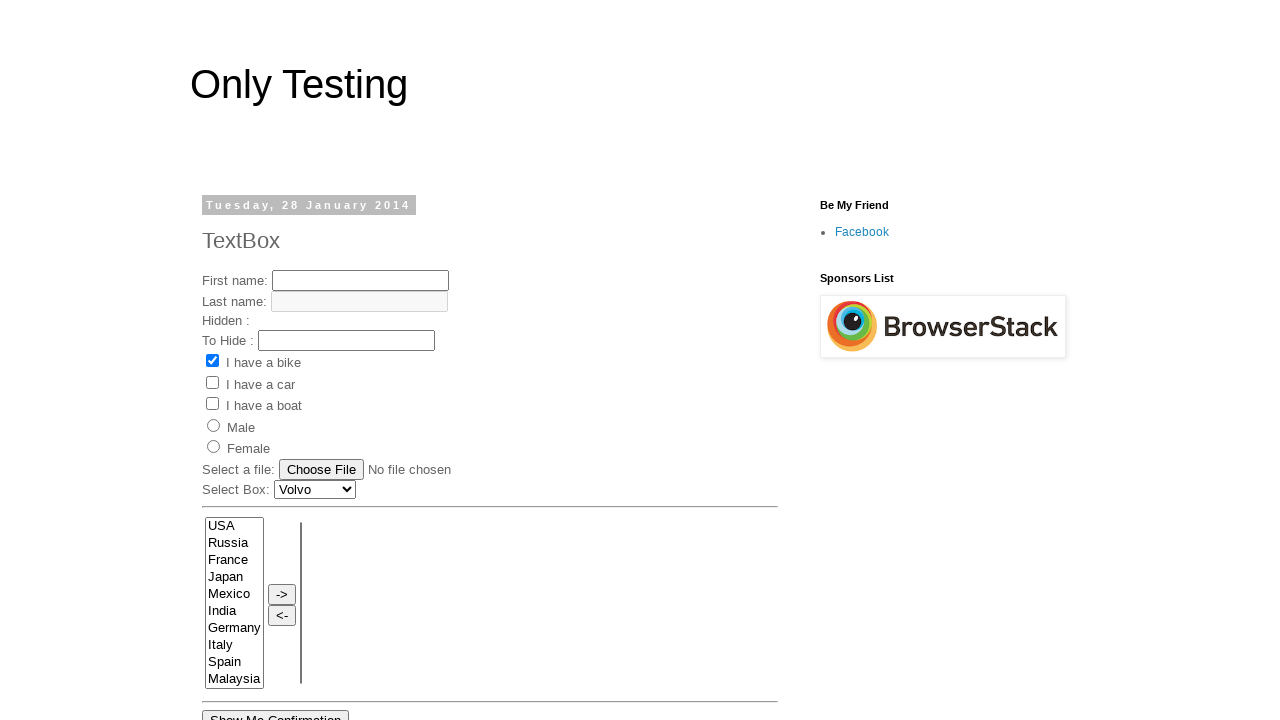

Clicked the 'Show Me Alert' button at (252, 360) on xpath=//*[@id="post-body-4292417847084983089"]/div[1]/input
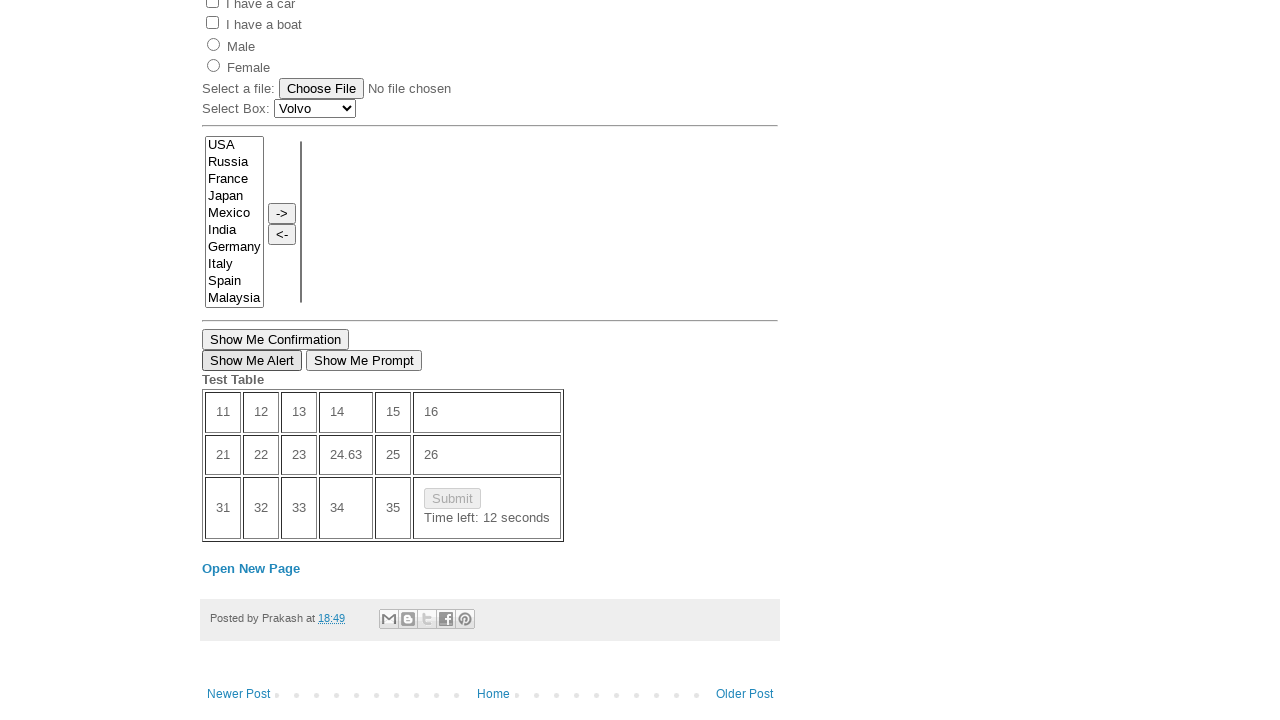

Set up dialog handler to accept alert
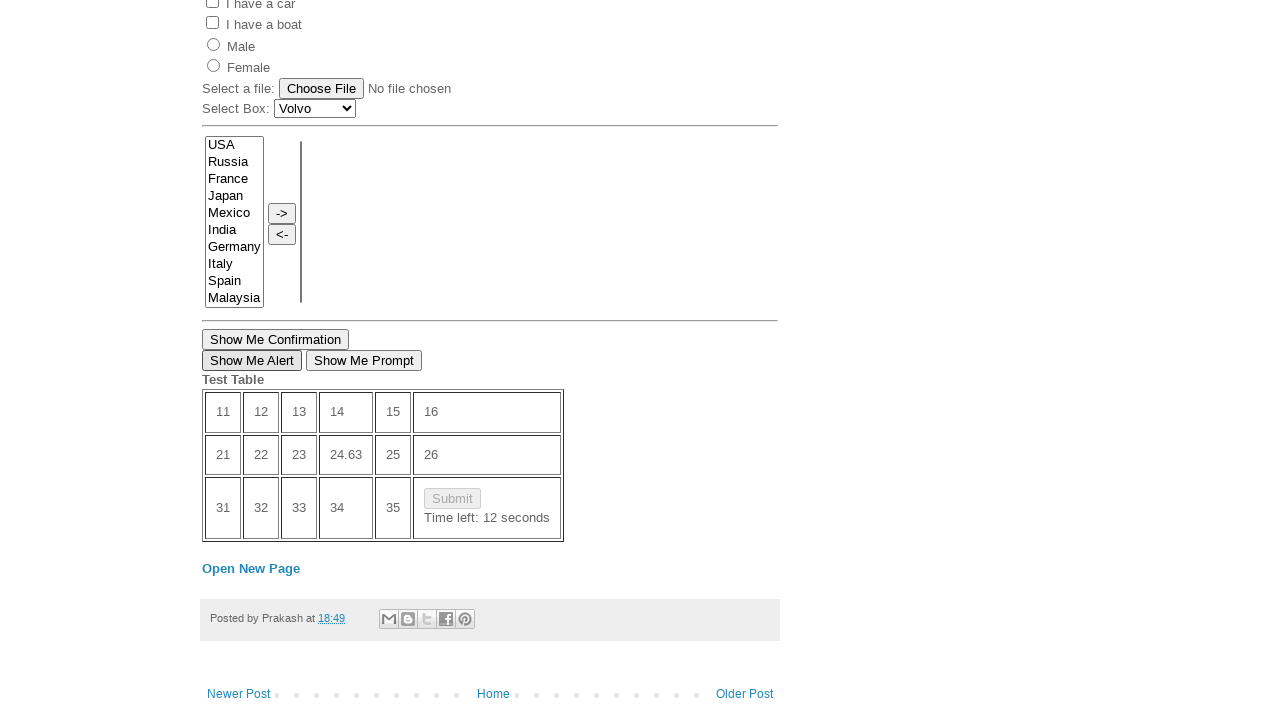

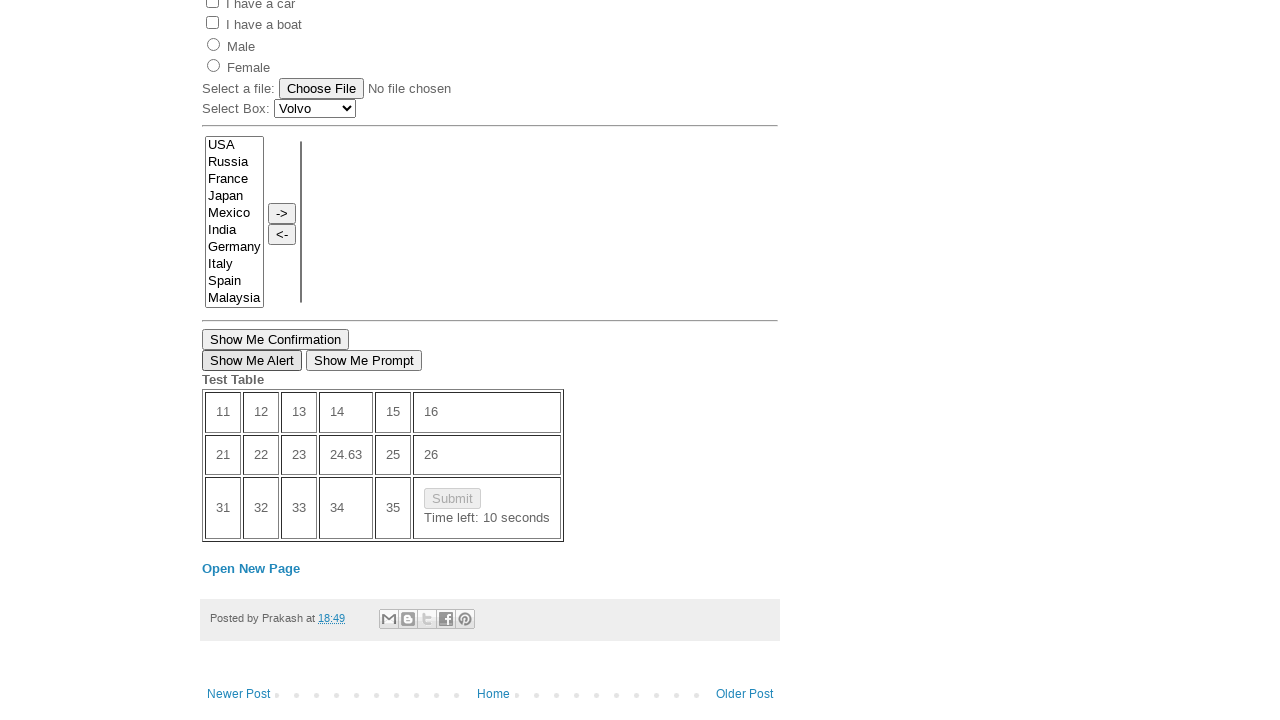